Tests JavaScript confirm dialog functionality by clicking a button to trigger a confirm alert, dismissing it (clicking Cancel), and verifying the result text shows the cancel action was recorded.

Starting URL: https://the-internet.herokuapp.com/javascript_alerts

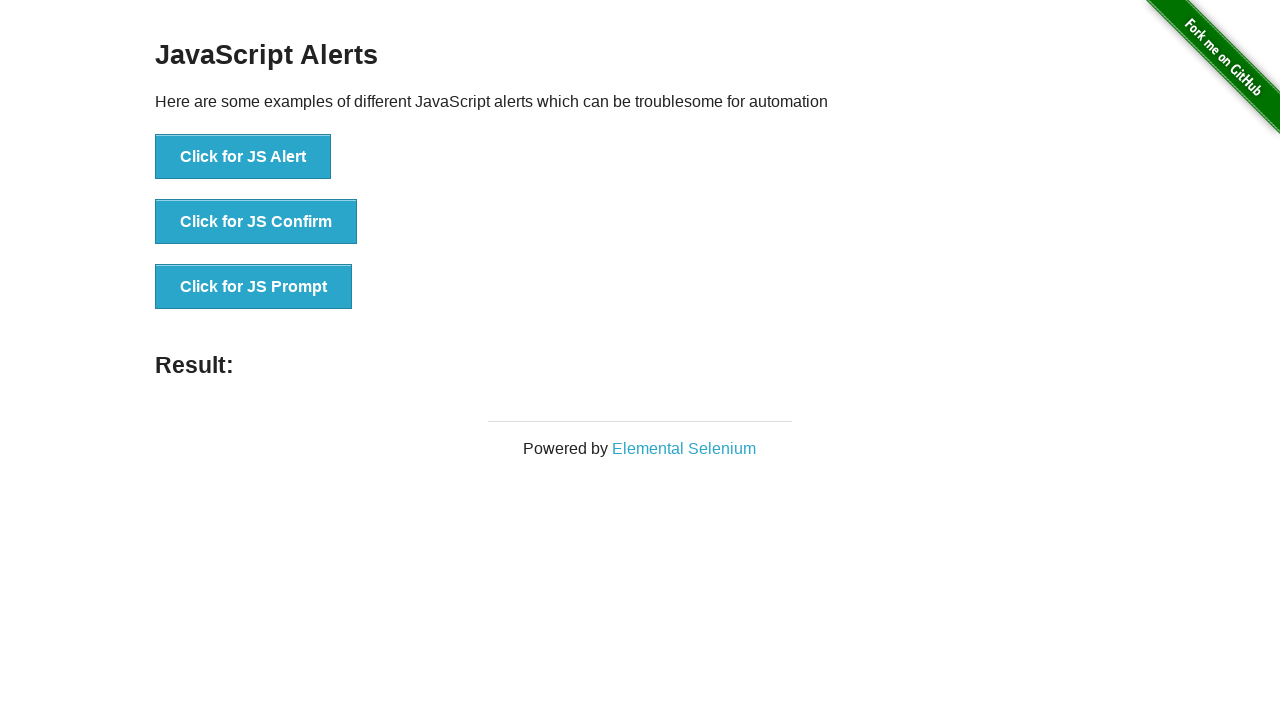

Clicked JS Confirm button to trigger confirm dialog at (256, 222) on xpath=//button[@onclick='jsConfirm()']
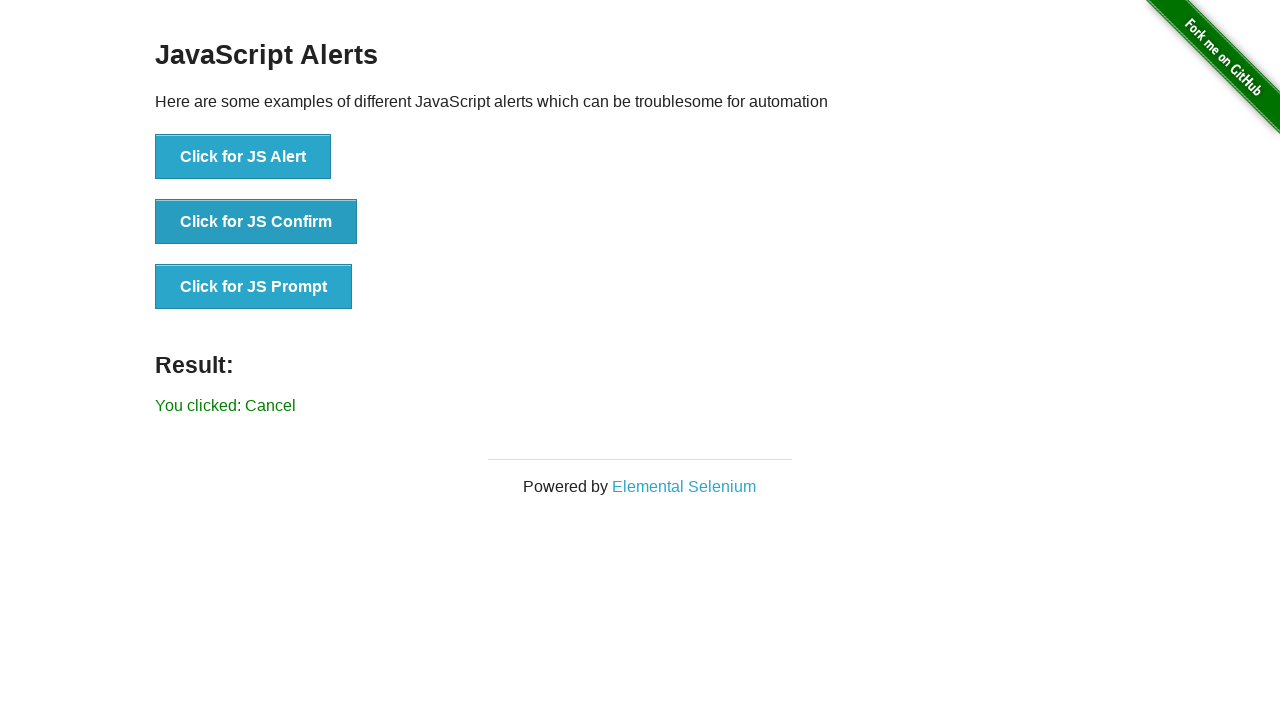

Set up dialog handler to dismiss confirm dialog
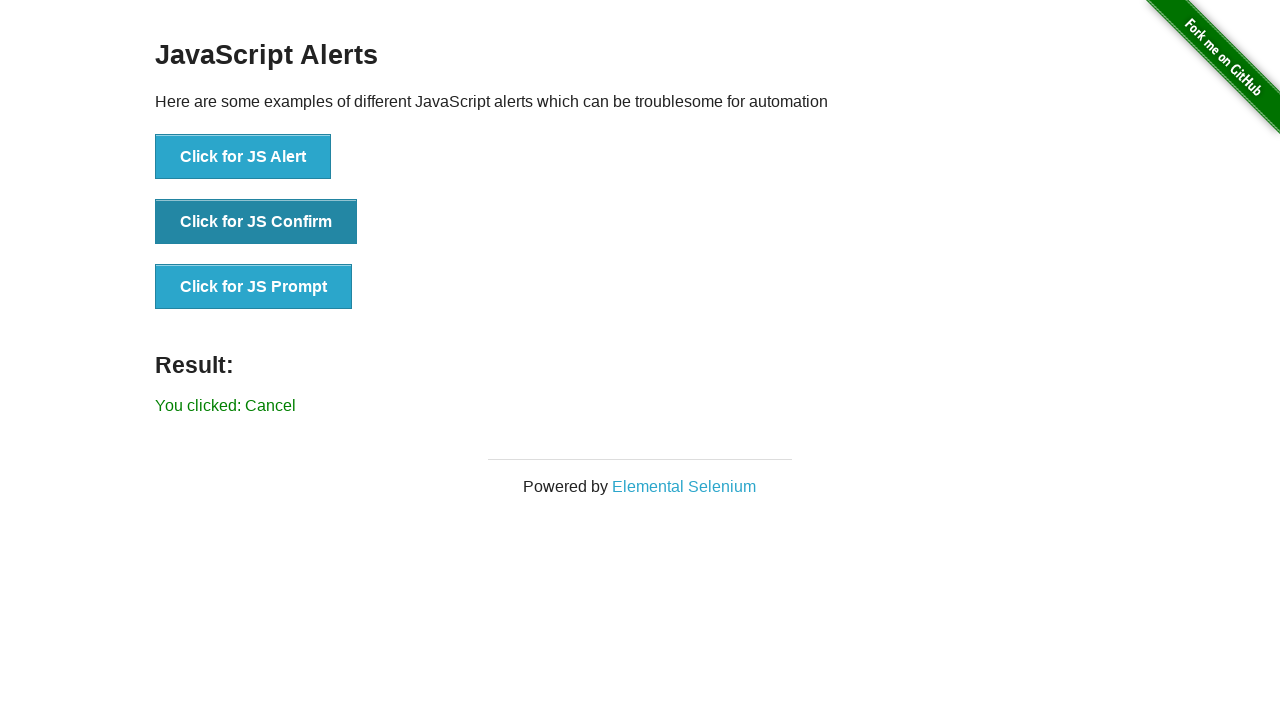

Re-clicked JS Confirm button with dialog handler active at (256, 222) on xpath=//button[@onclick='jsConfirm()']
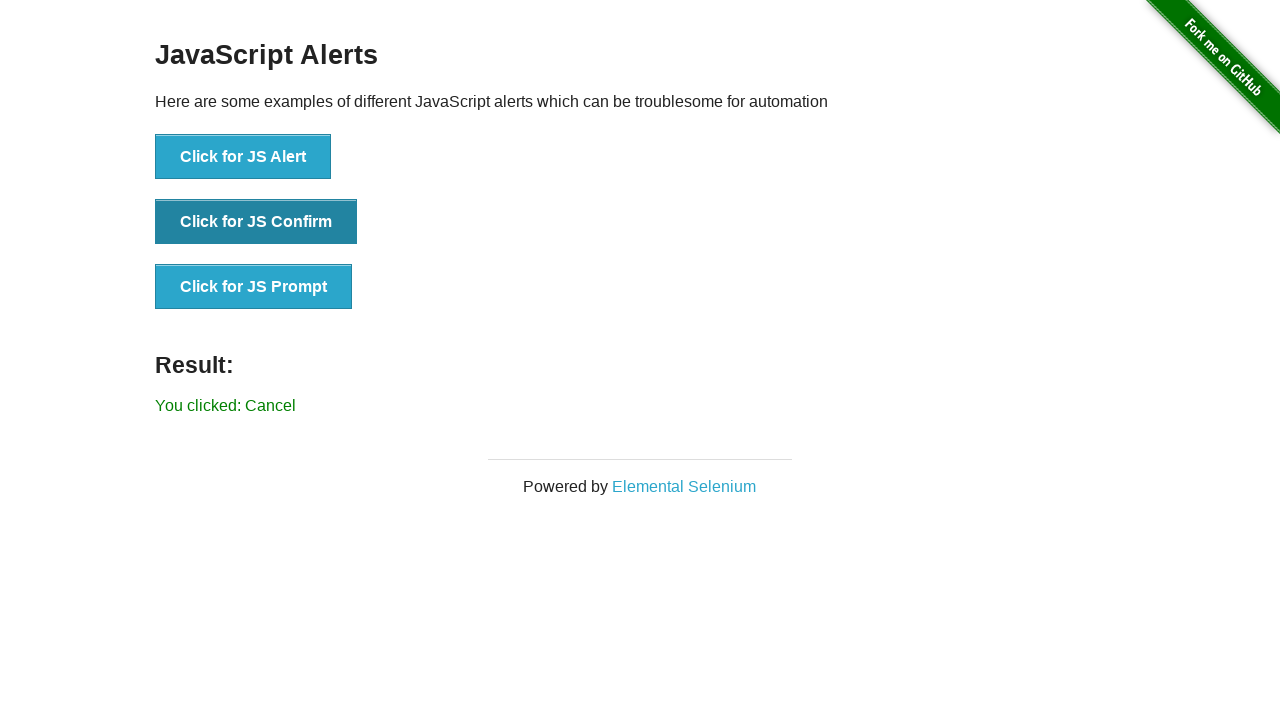

Result element loaded after dismissing confirm dialog
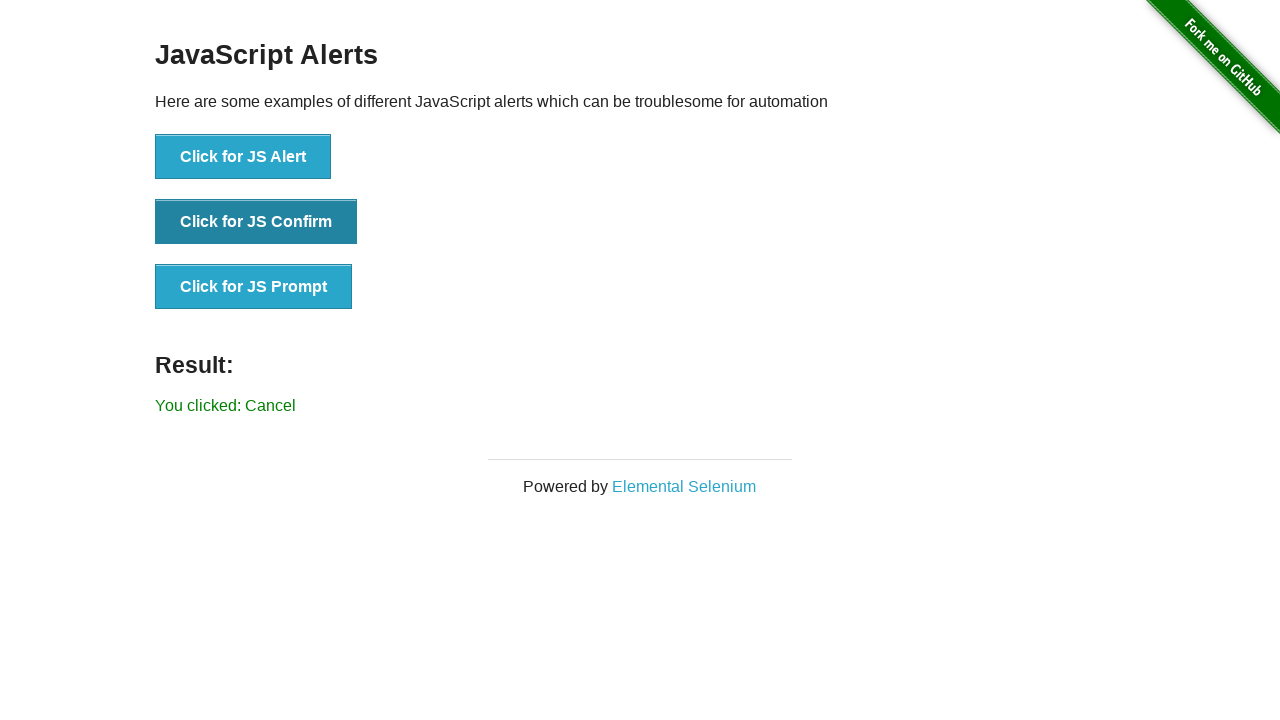

Retrieved result text: 'You clicked: Cancel'
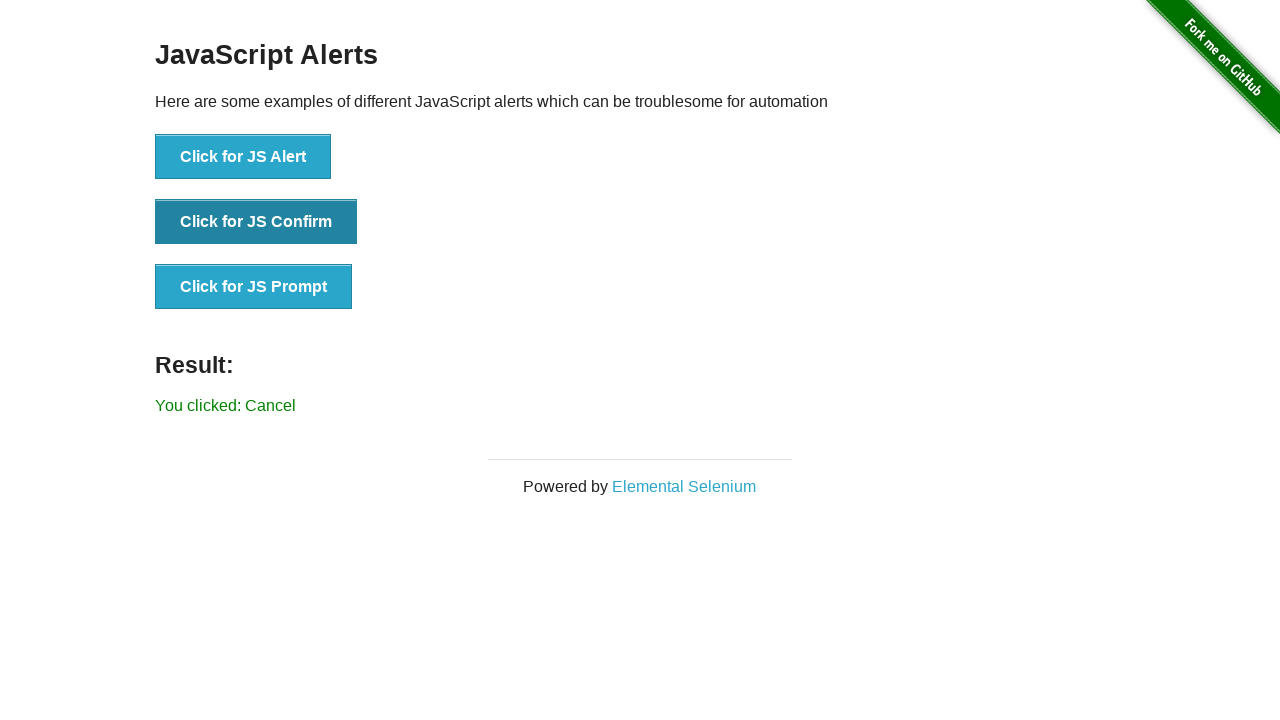

Verified result text shows 'You clicked: Cancel'
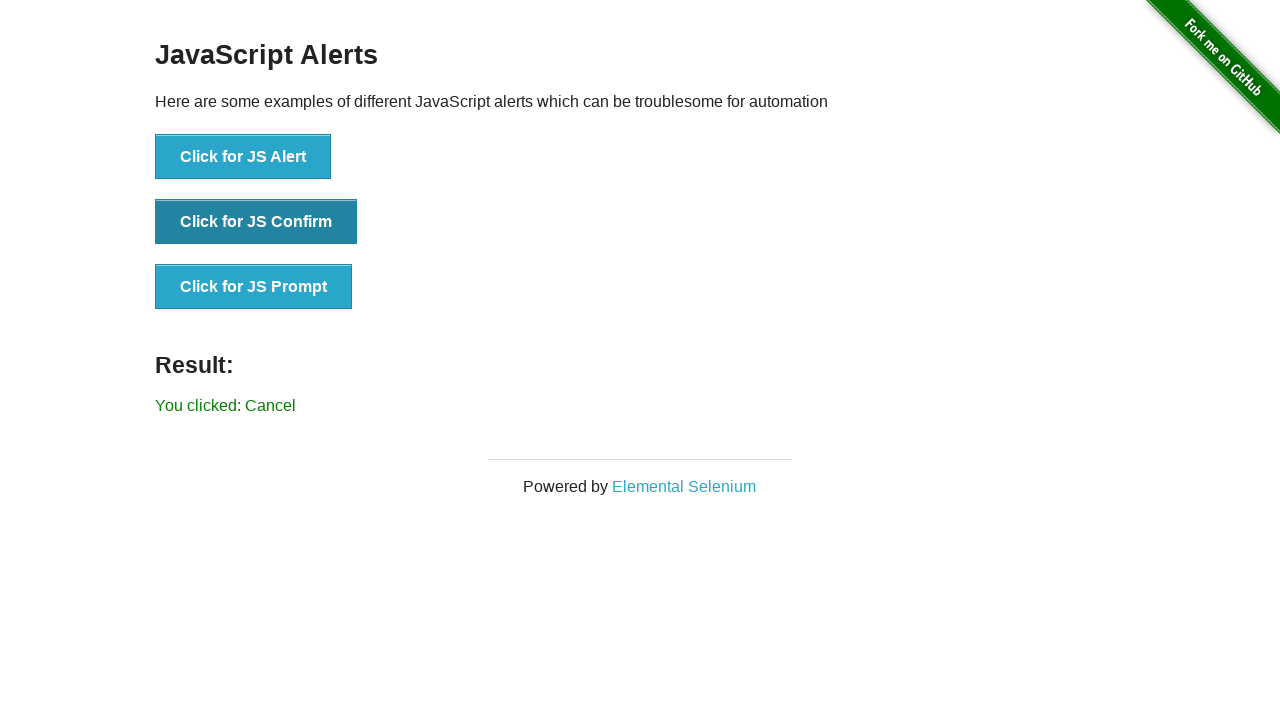

Retrieved header text: 'JavaScript Alerts'
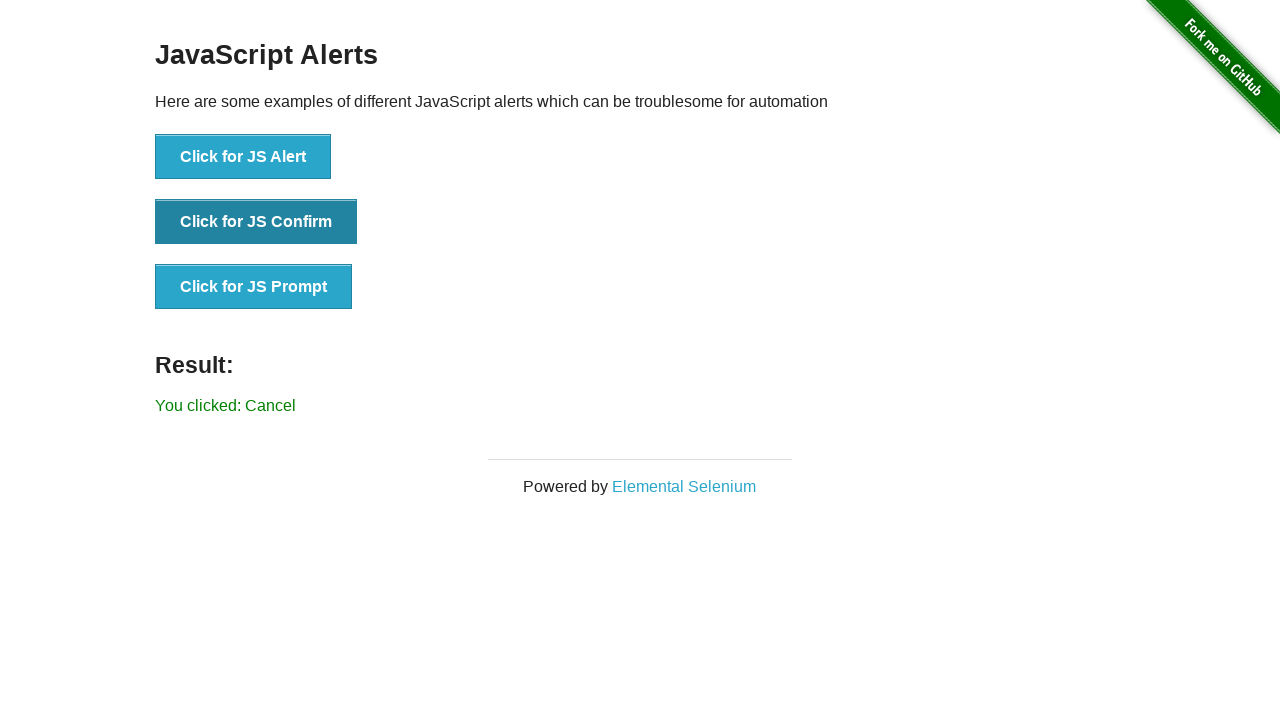

Printed header text to console
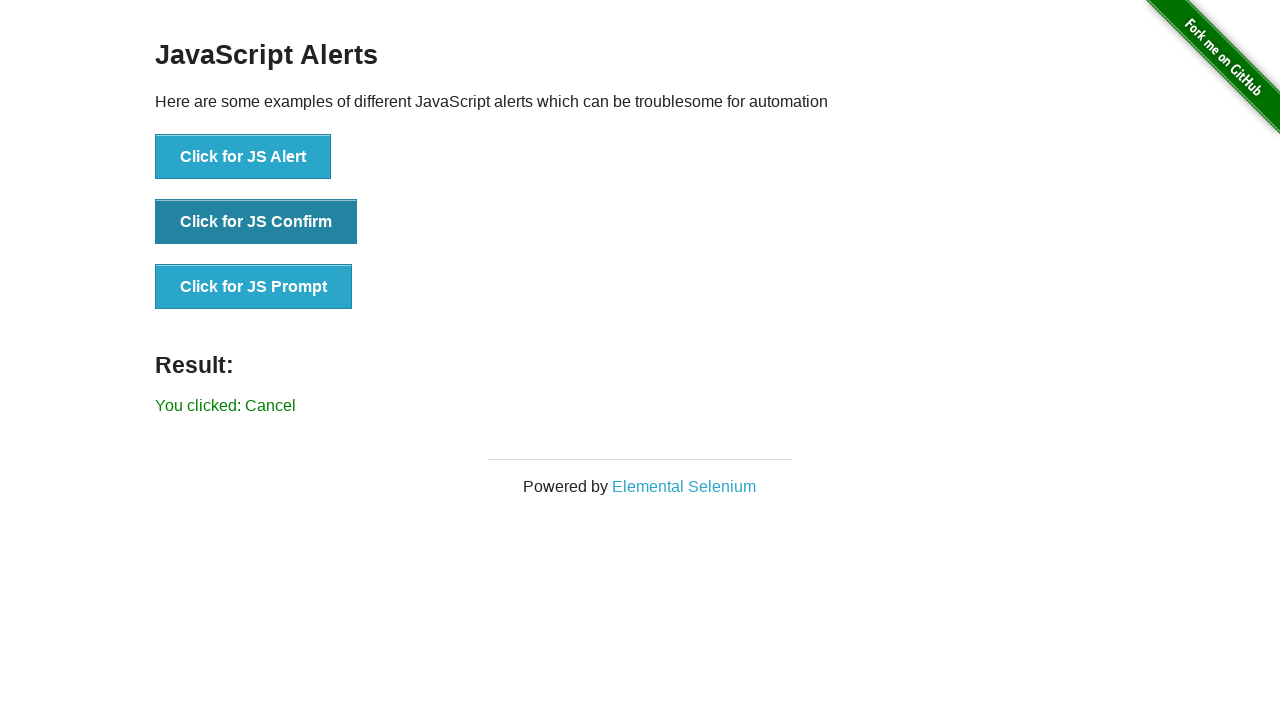

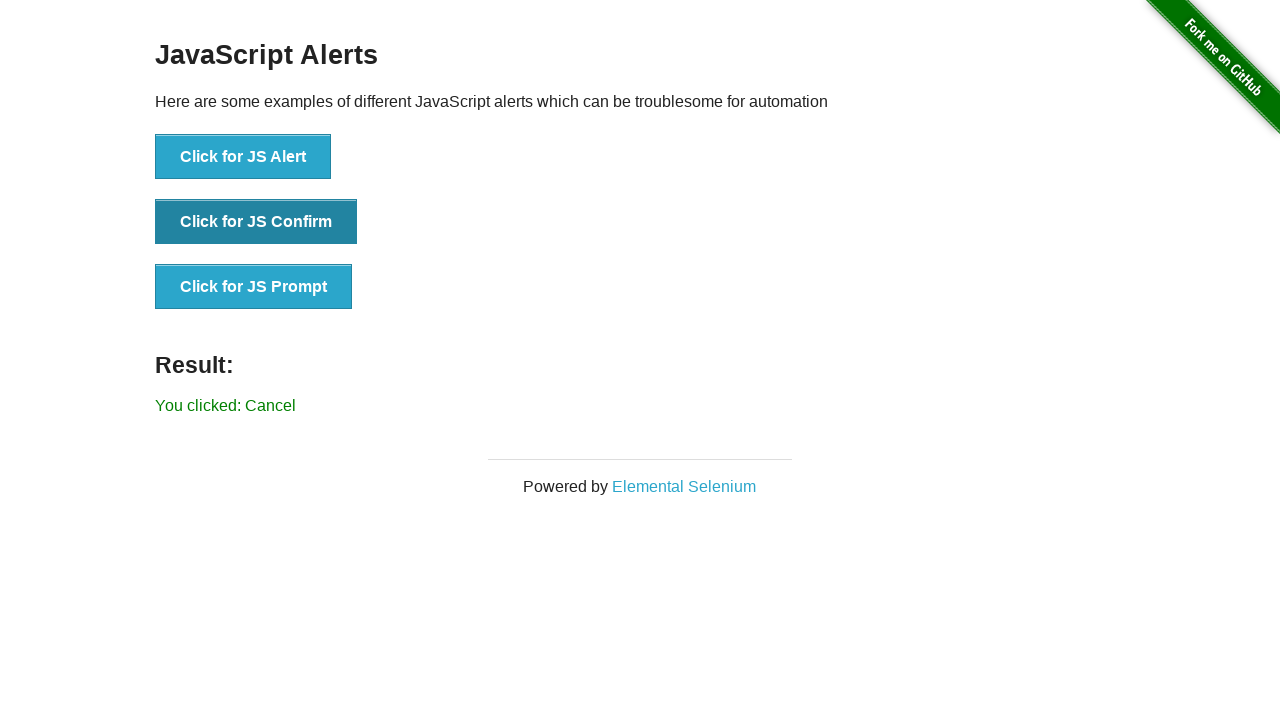